Tests JavaScript alert handling by triggering and interacting with different types of alerts (simple alert, confirm dialog, and prompt dialog)

Starting URL: https://demoqa.com/alerts

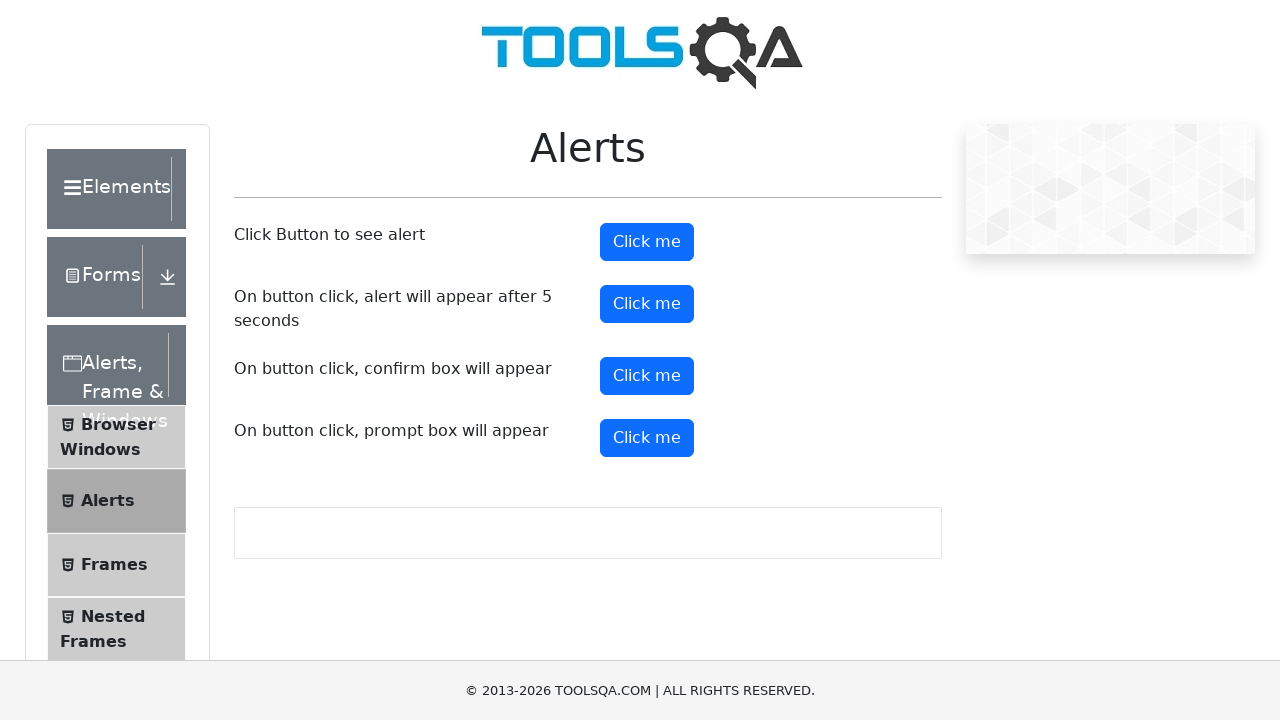

Clicked button to trigger simple alert at (647, 242) on button#alertButton
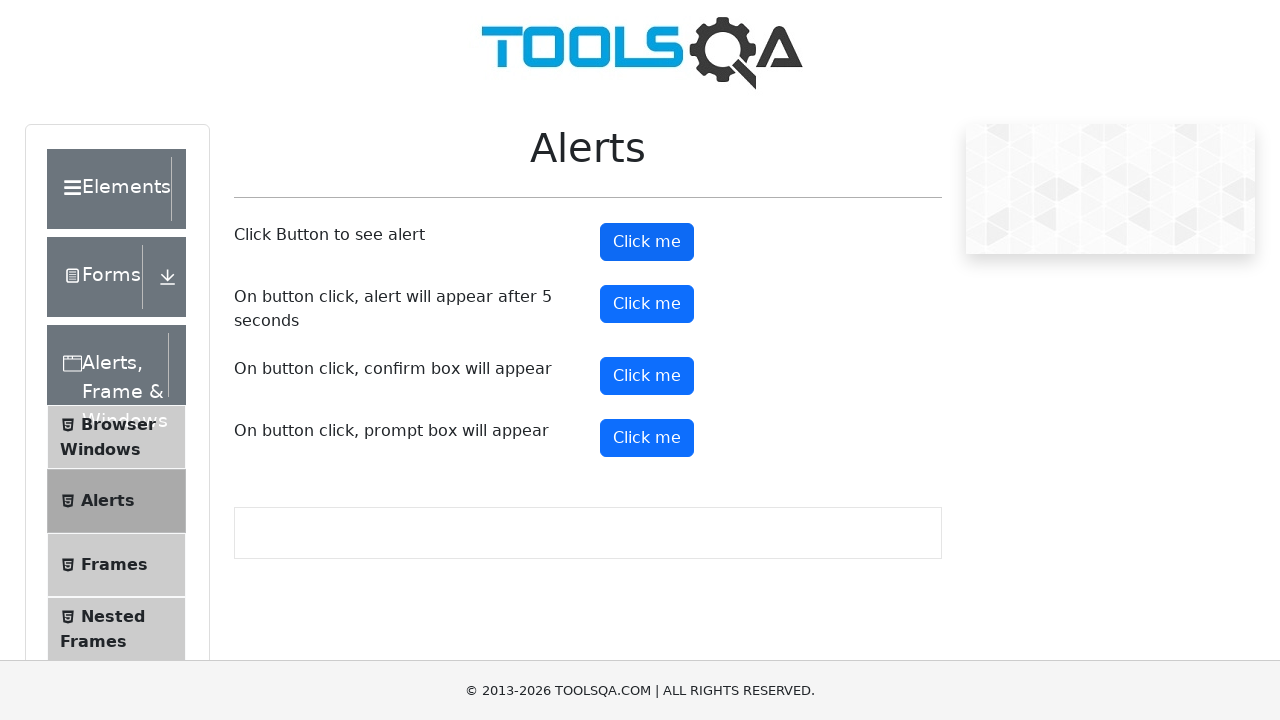

Set up handler to accept simple alert
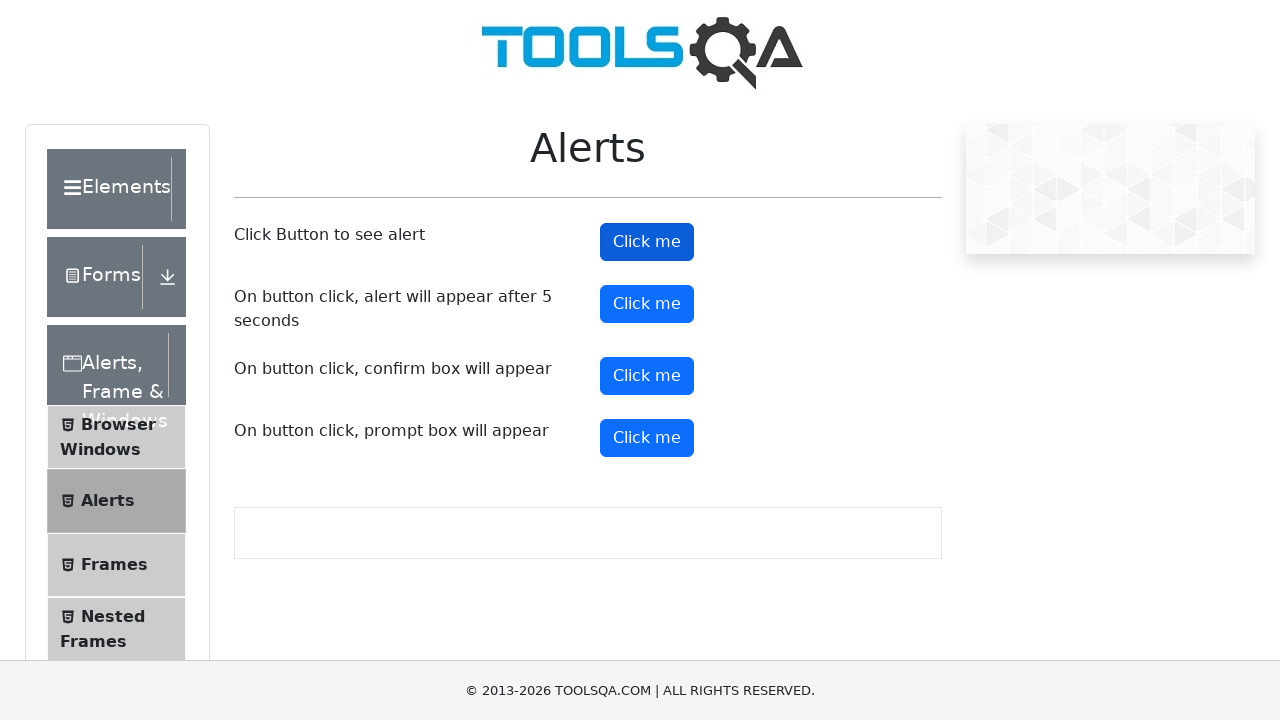

Waited 3 seconds for simple alert to be processed
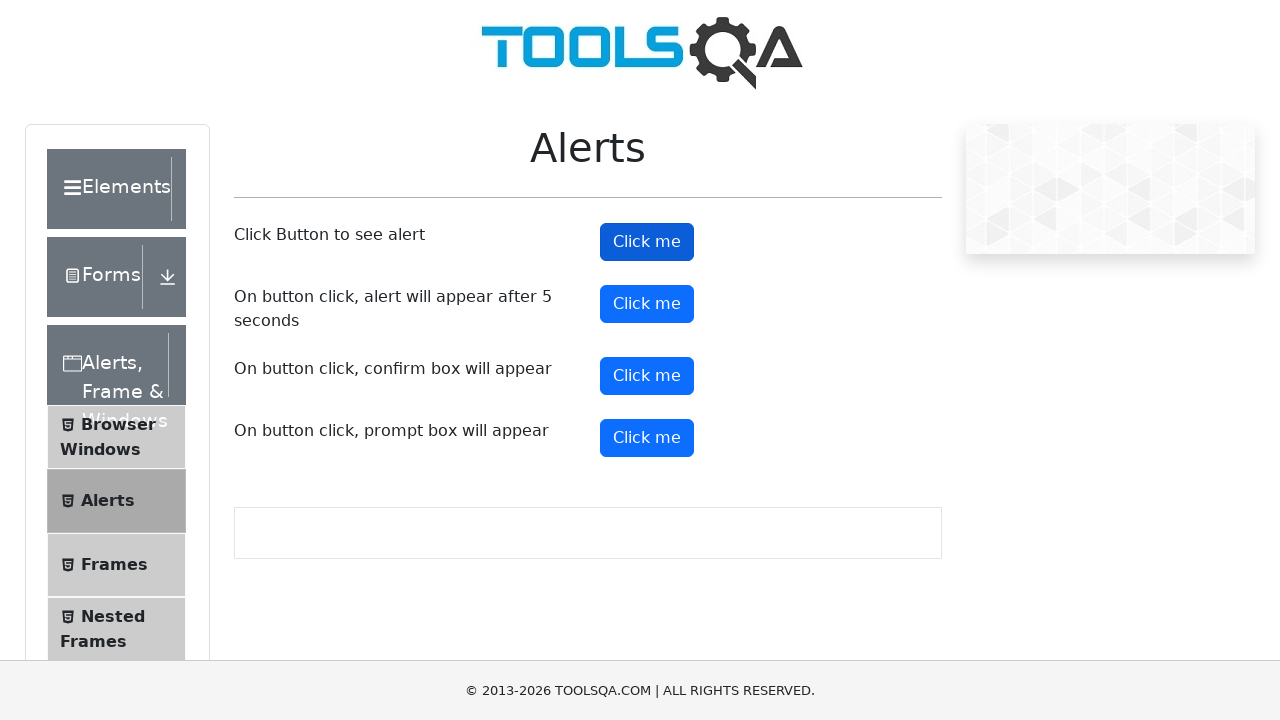

Clicked button to trigger confirm dialog at (647, 376) on button#confirmButton
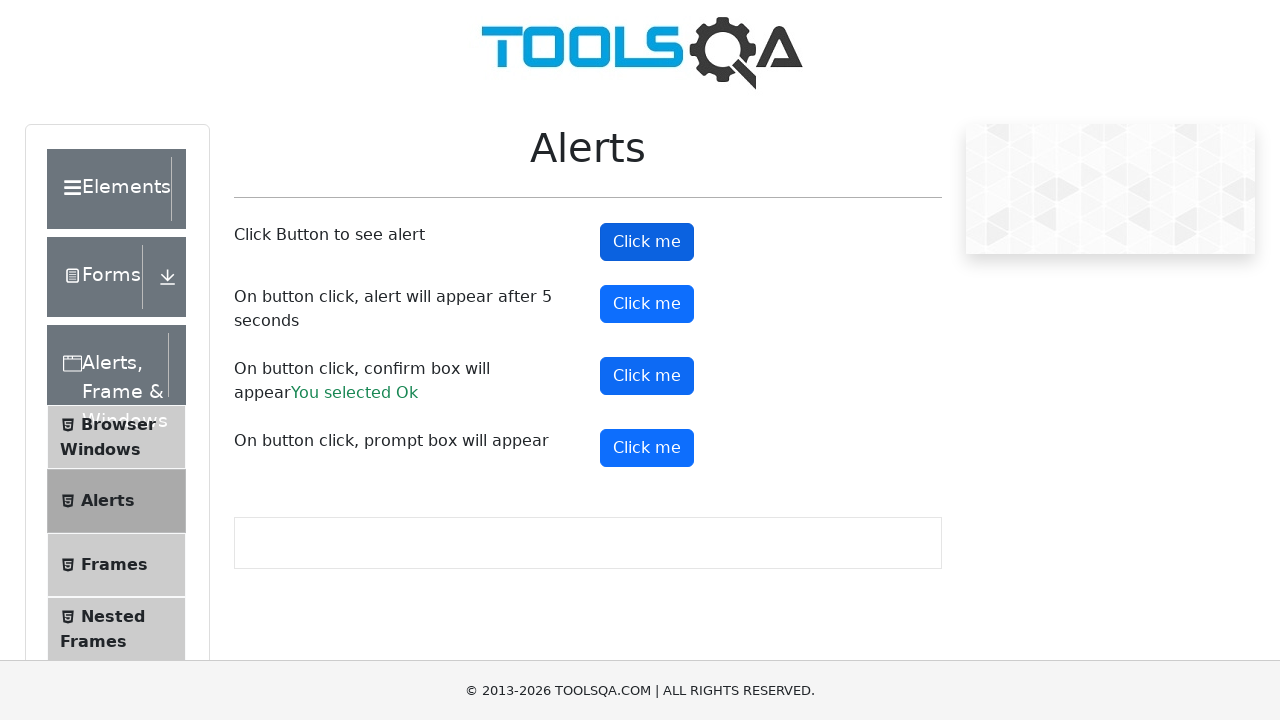

Set up handler to dismiss confirm dialog
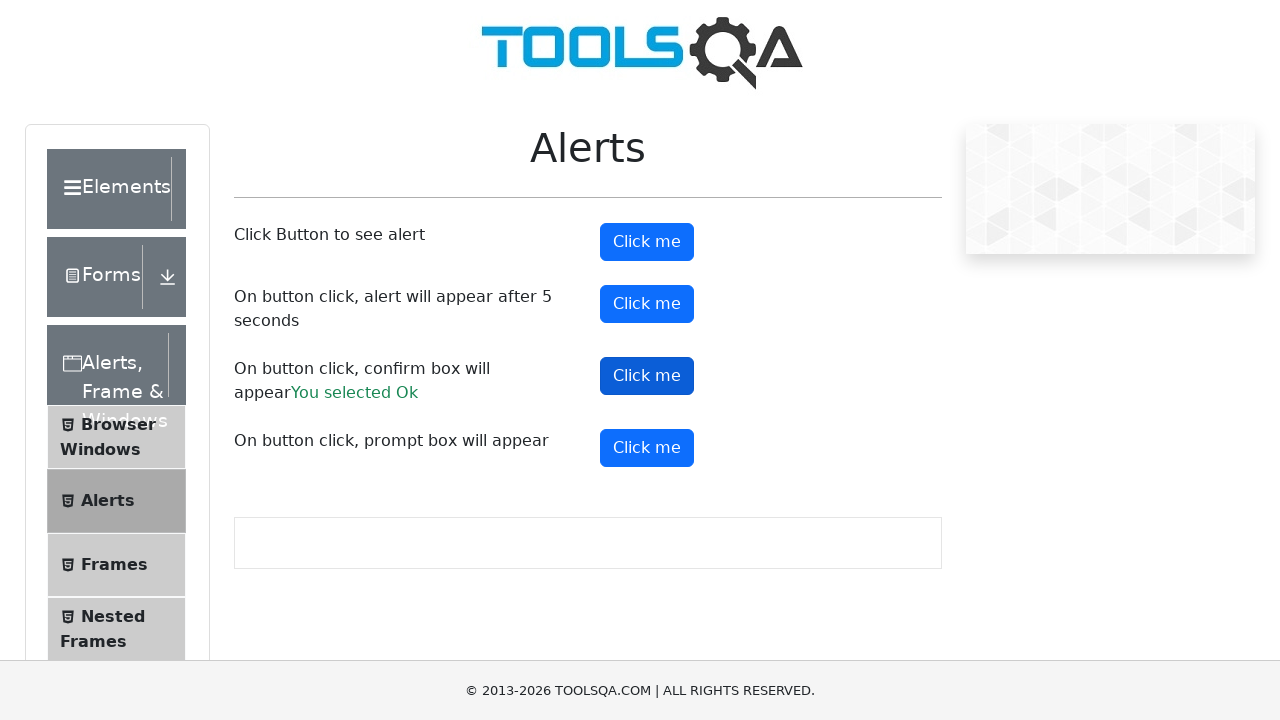

Waited 3 seconds for confirm dialog to be processed
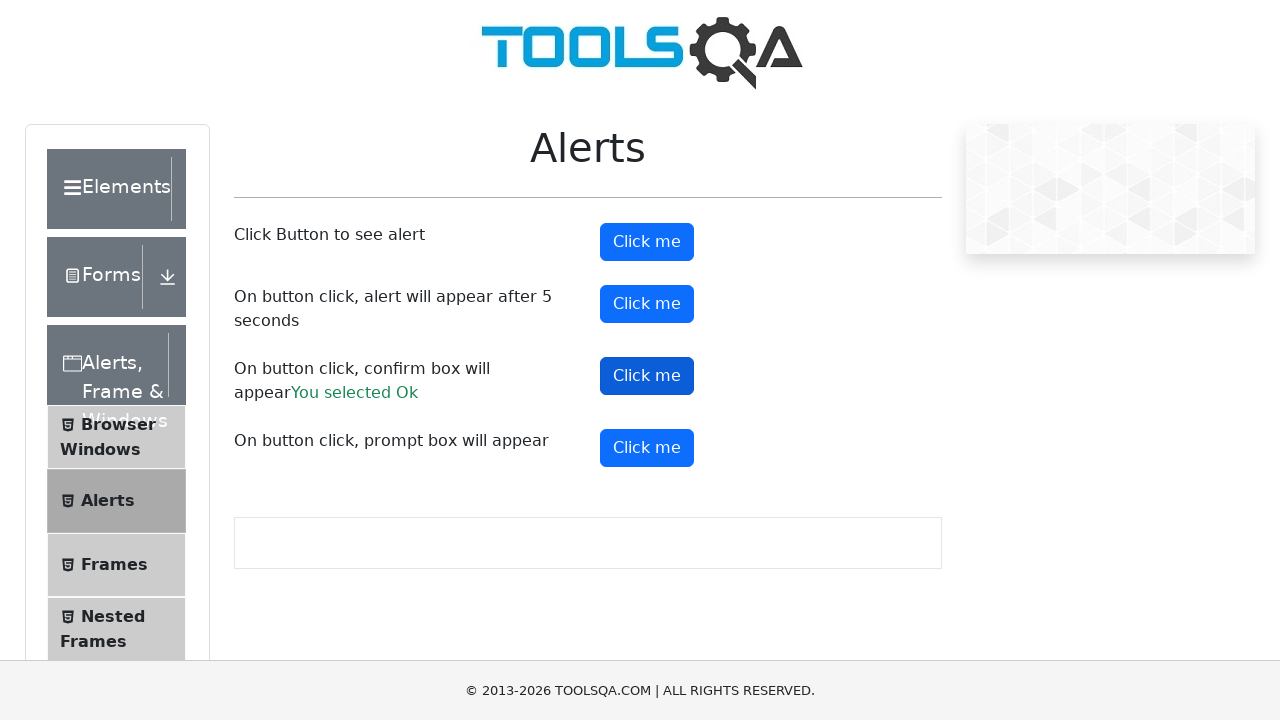

Clicked button to trigger prompt dialog at (647, 448) on button#promtButton
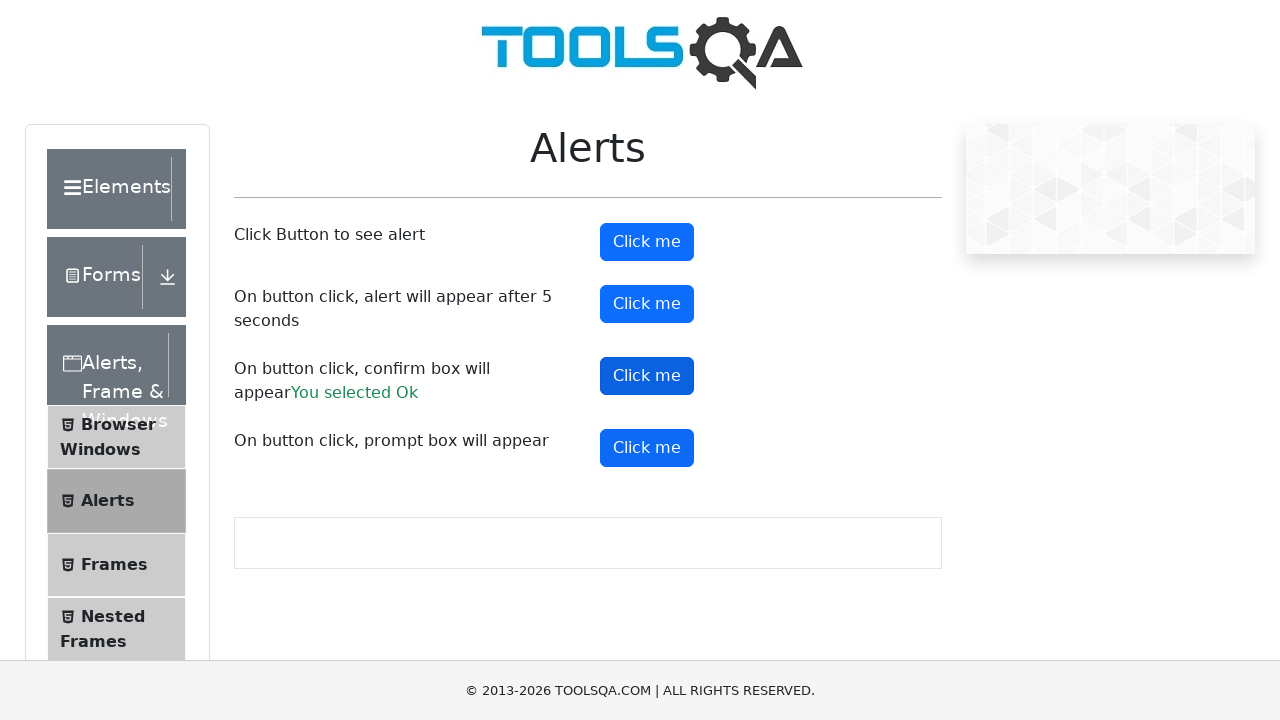

Set up handler to accept prompt dialog with text 'QWERTY'
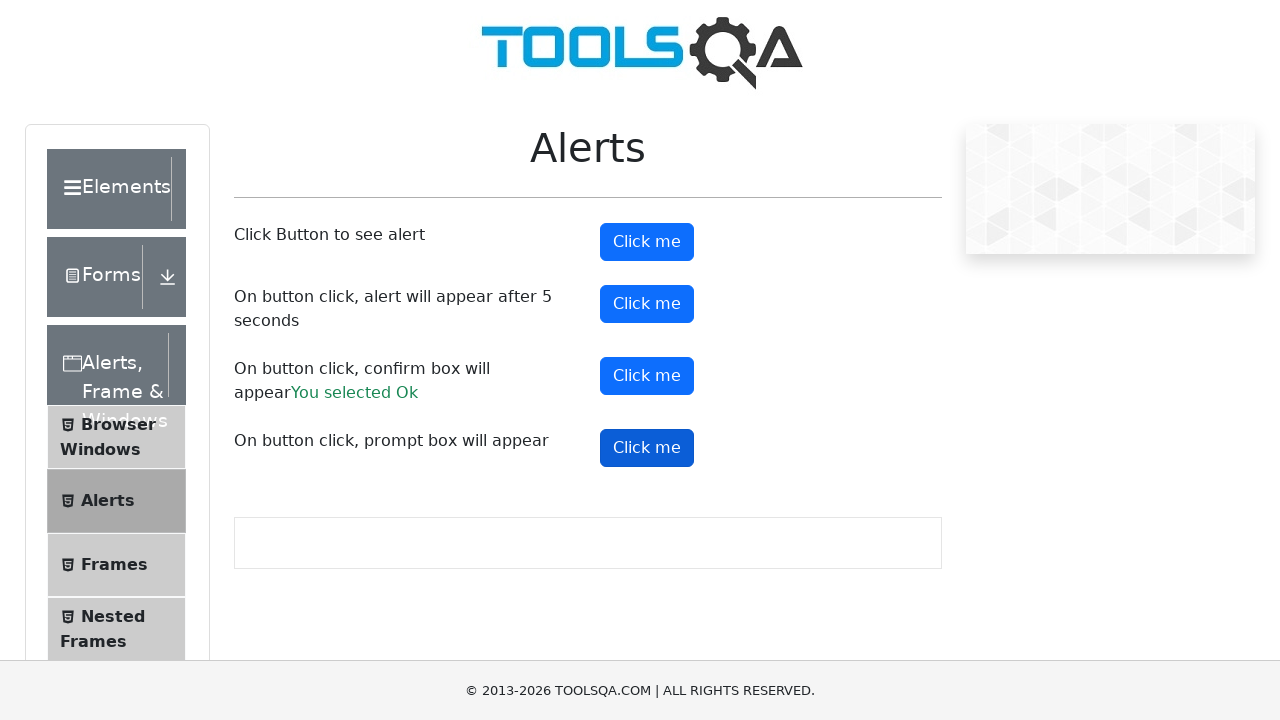

Waited 3 seconds for prompt dialog to be processed
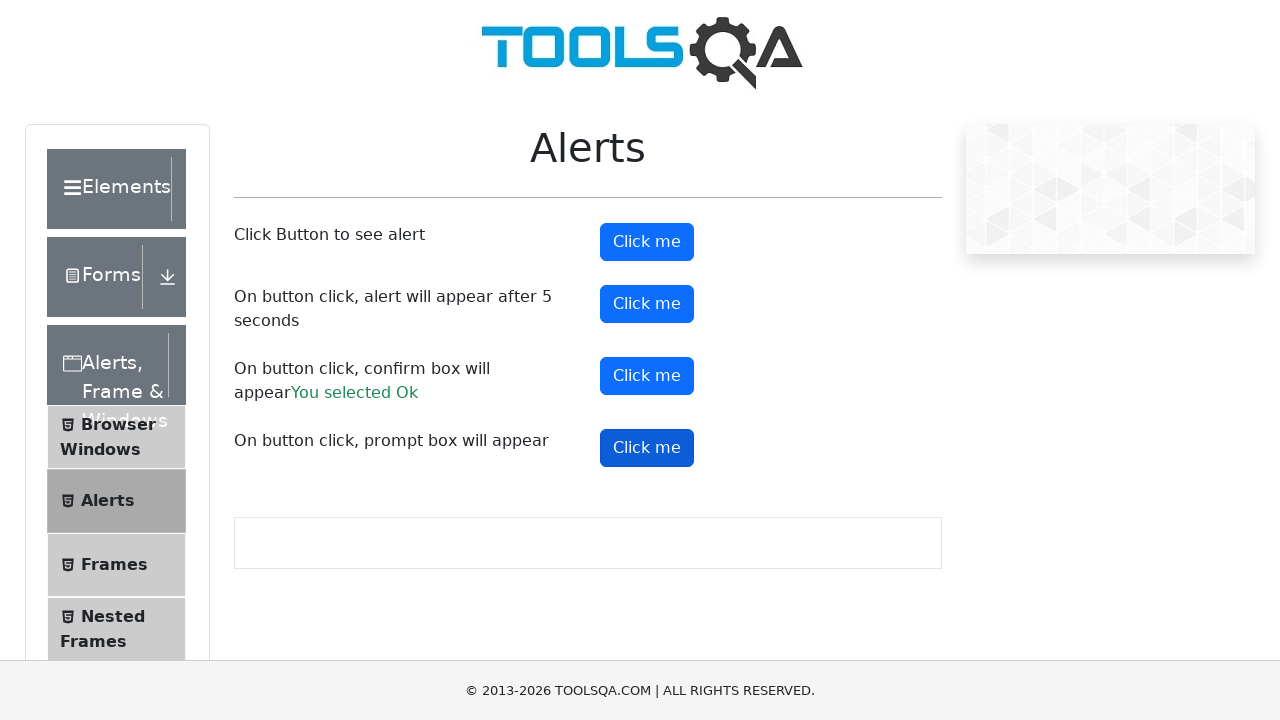

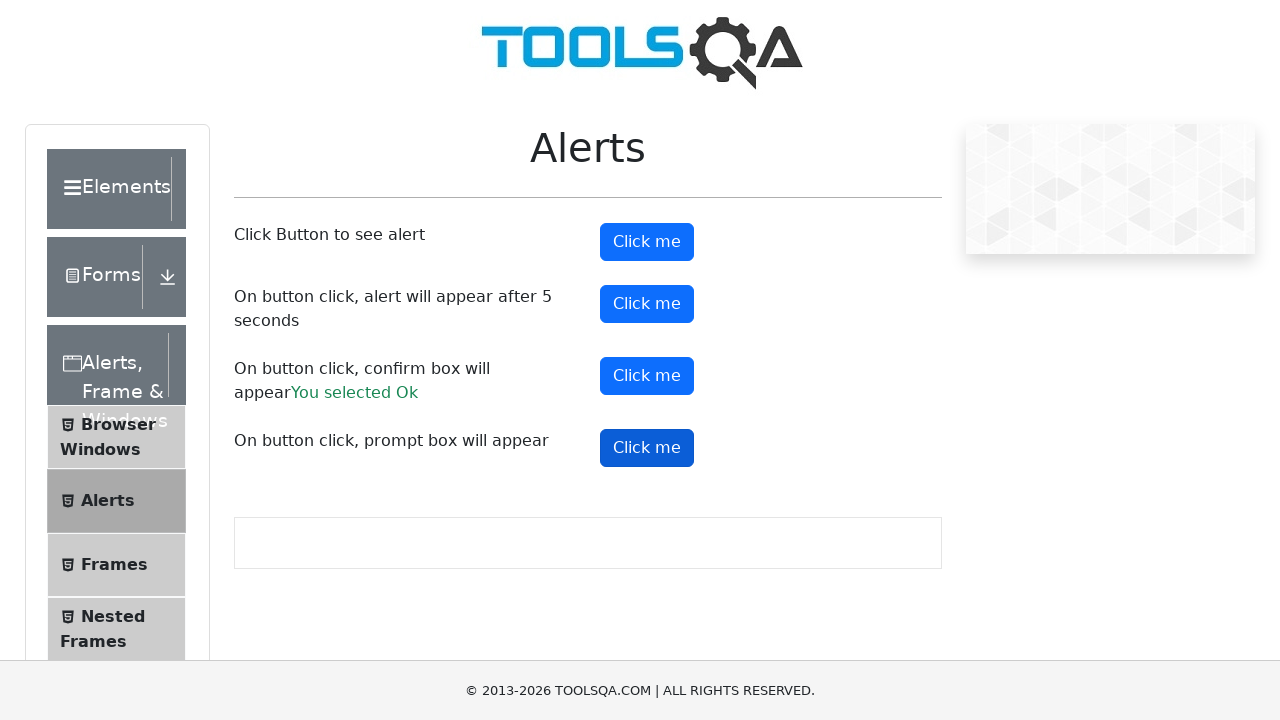